Tests a form submission by calculating a value from a page element's attribute, filling the answer field, selecting checkboxes, and submitting the form

Starting URL: http://suninjuly.github.io/get_attribute.html

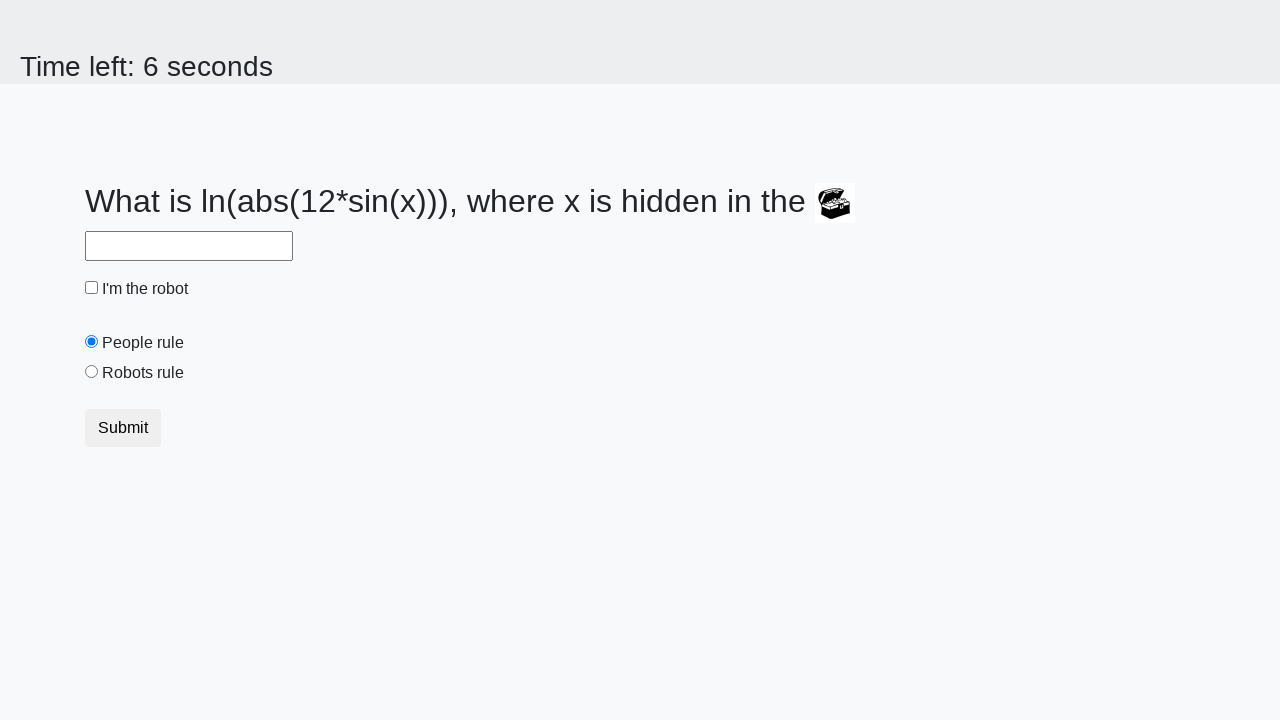

Retrieved 'valuex' attribute from treasure element
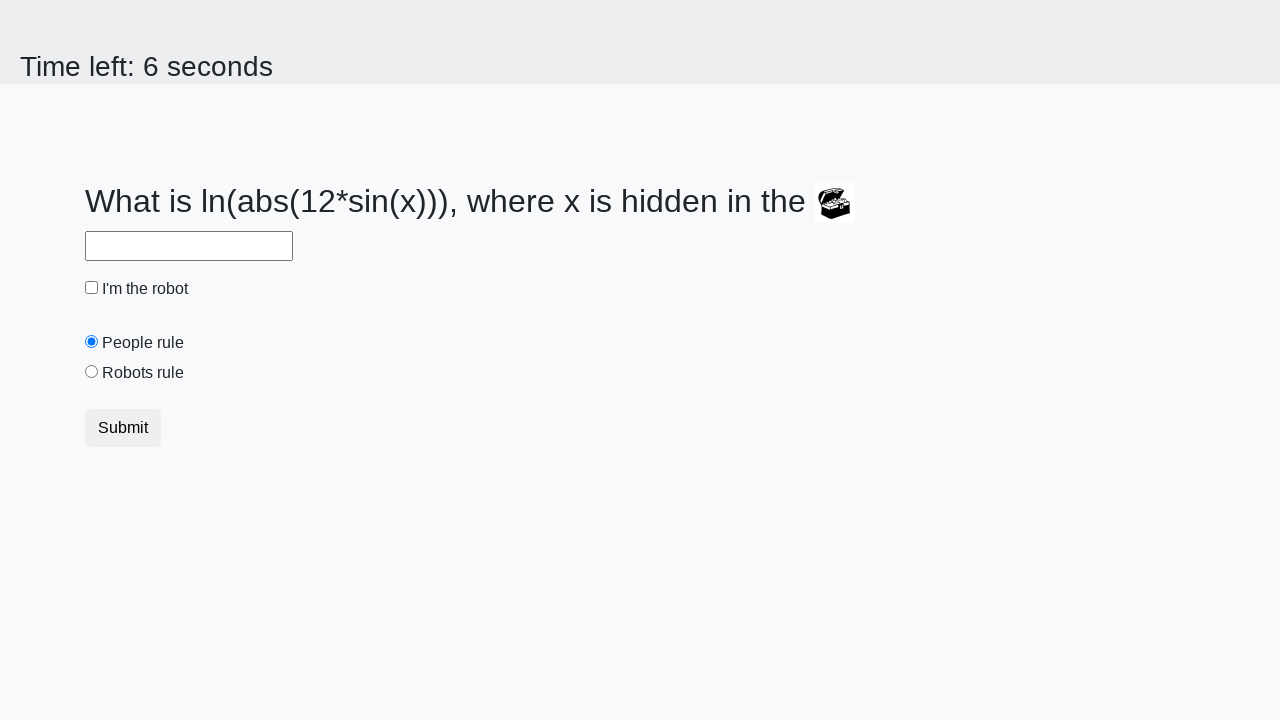

Calculated answer value: 0.796647338392755
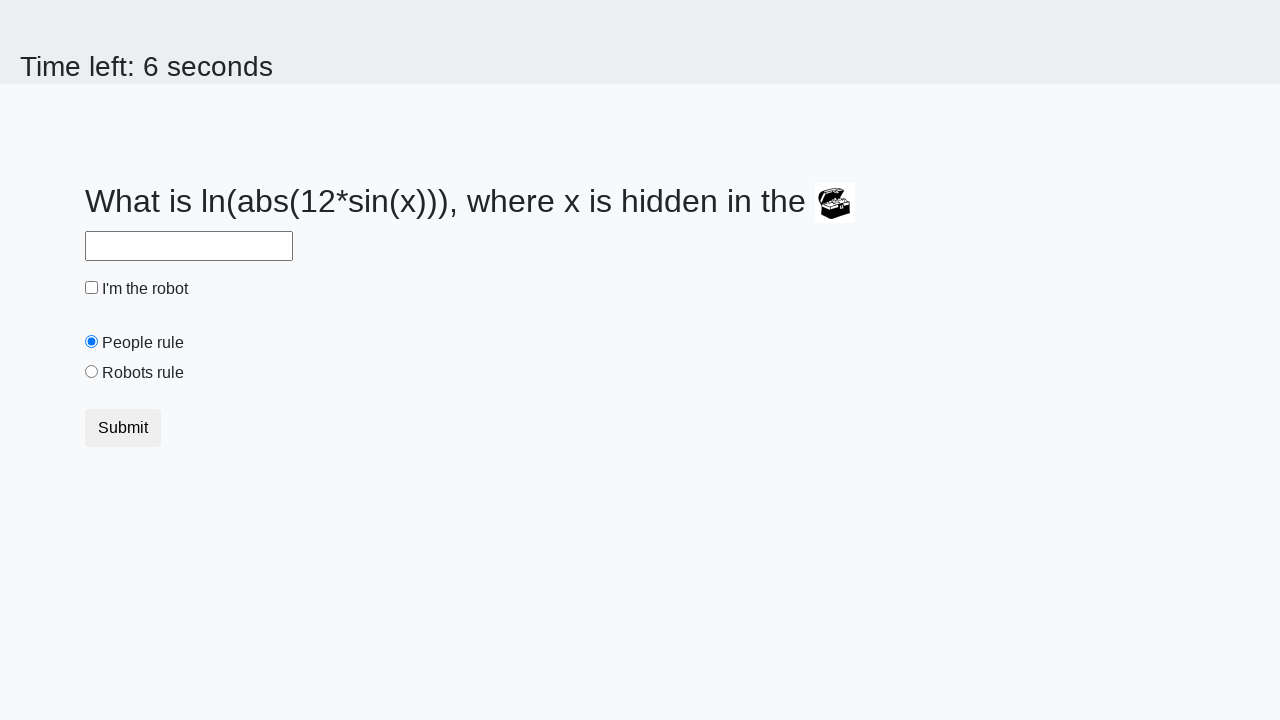

Filled answer field with calculated value on #answer
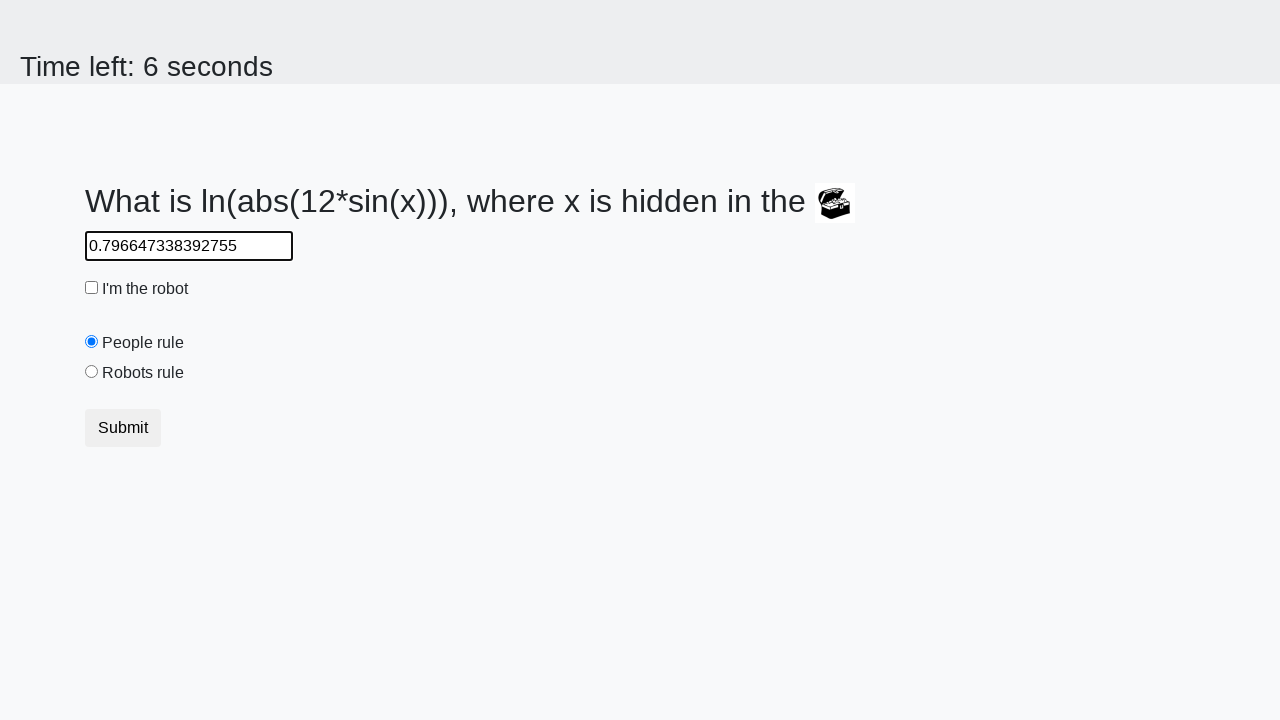

Clicked robot checkbox at (92, 288) on #robotCheckbox
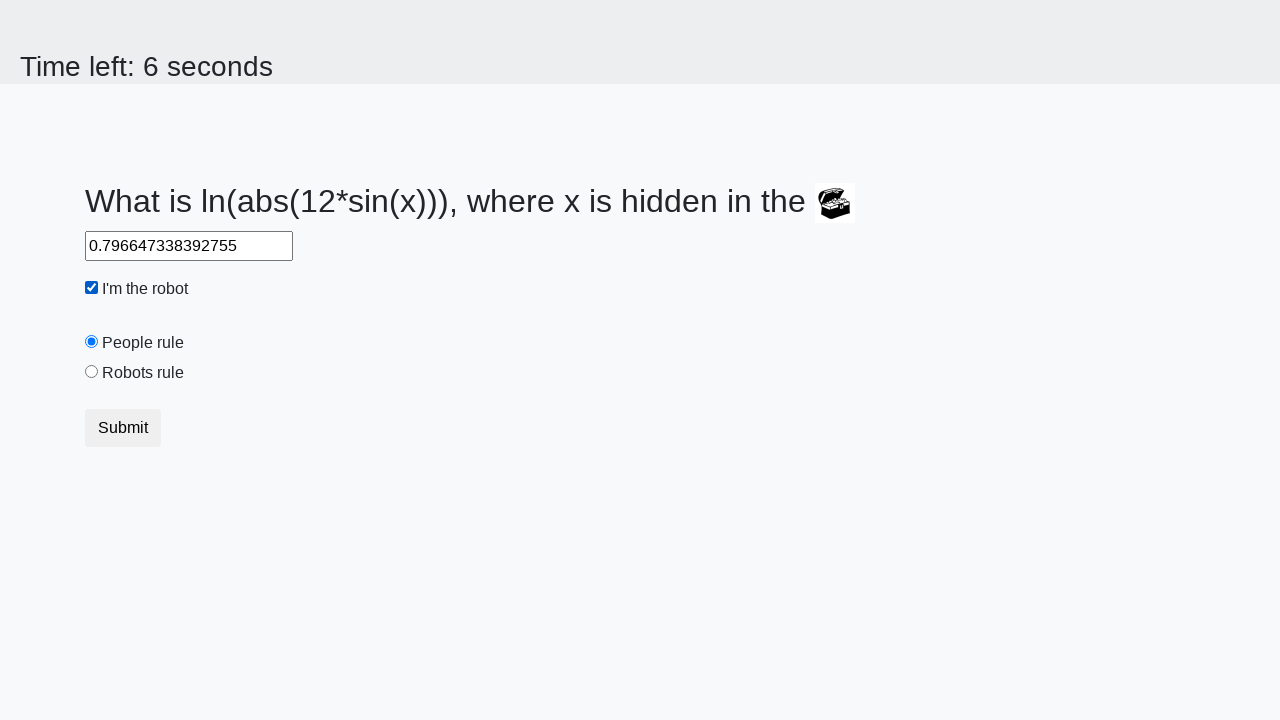

Clicked robots rule radio button at (92, 372) on #robotsRule
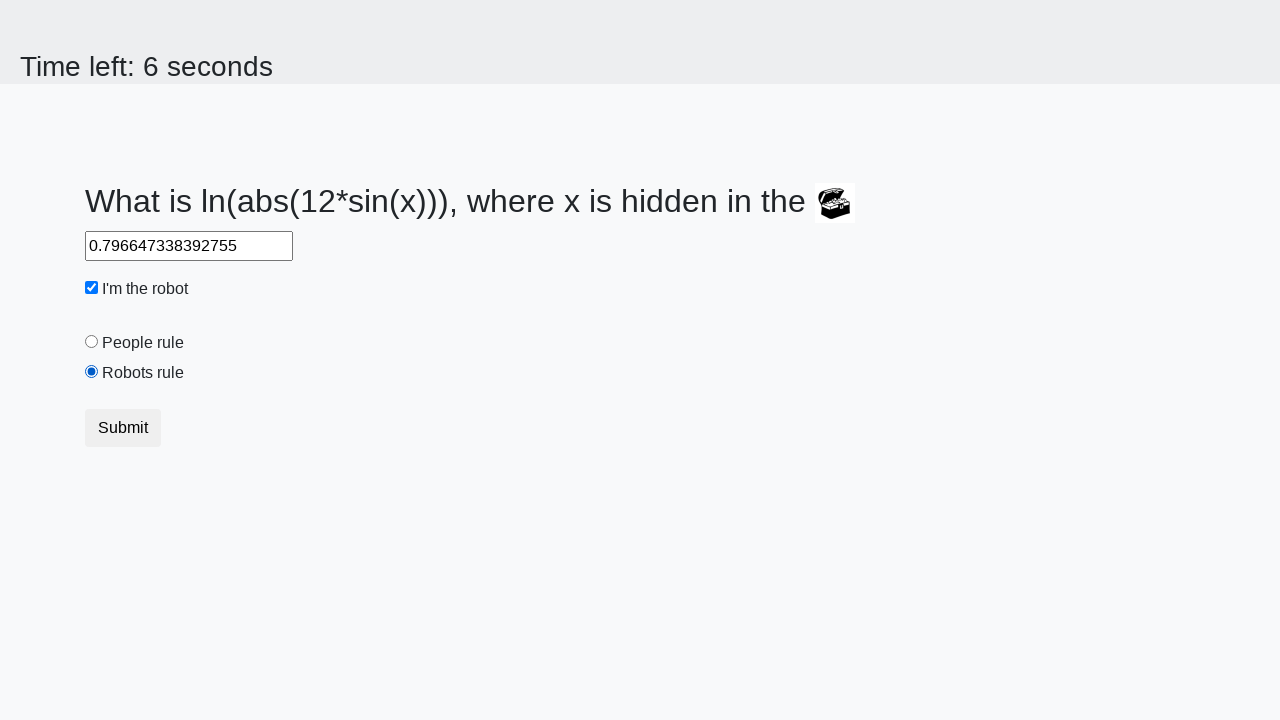

Submitted form by clicking submit button at (123, 428) on .btn
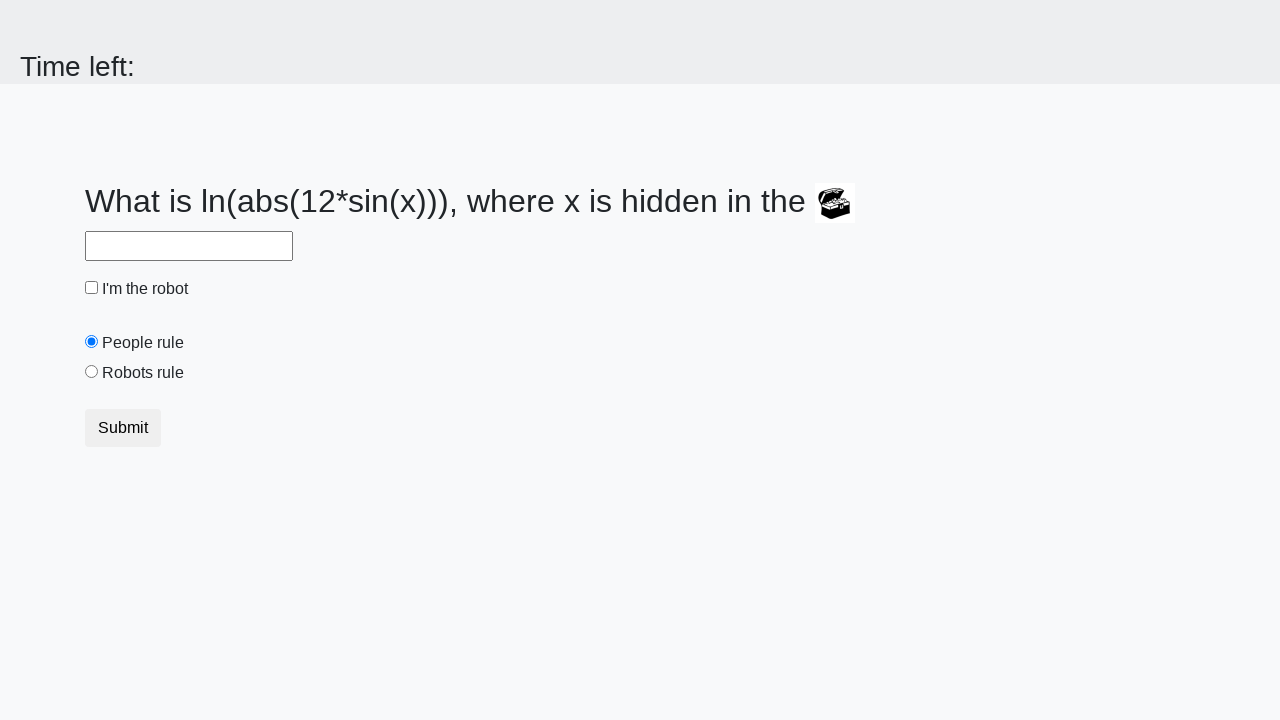

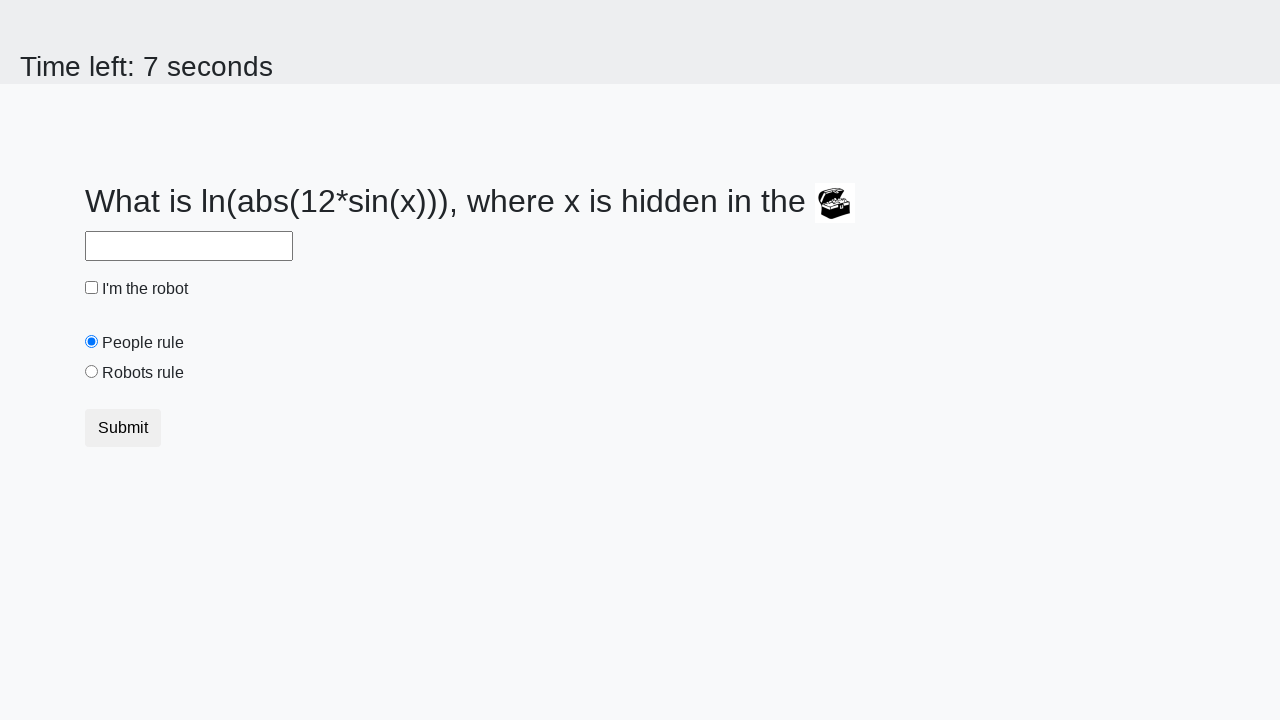